Navigates to python.org and clicks on the PyPI menu link in the top navigation menu

Starting URL: https://python.org

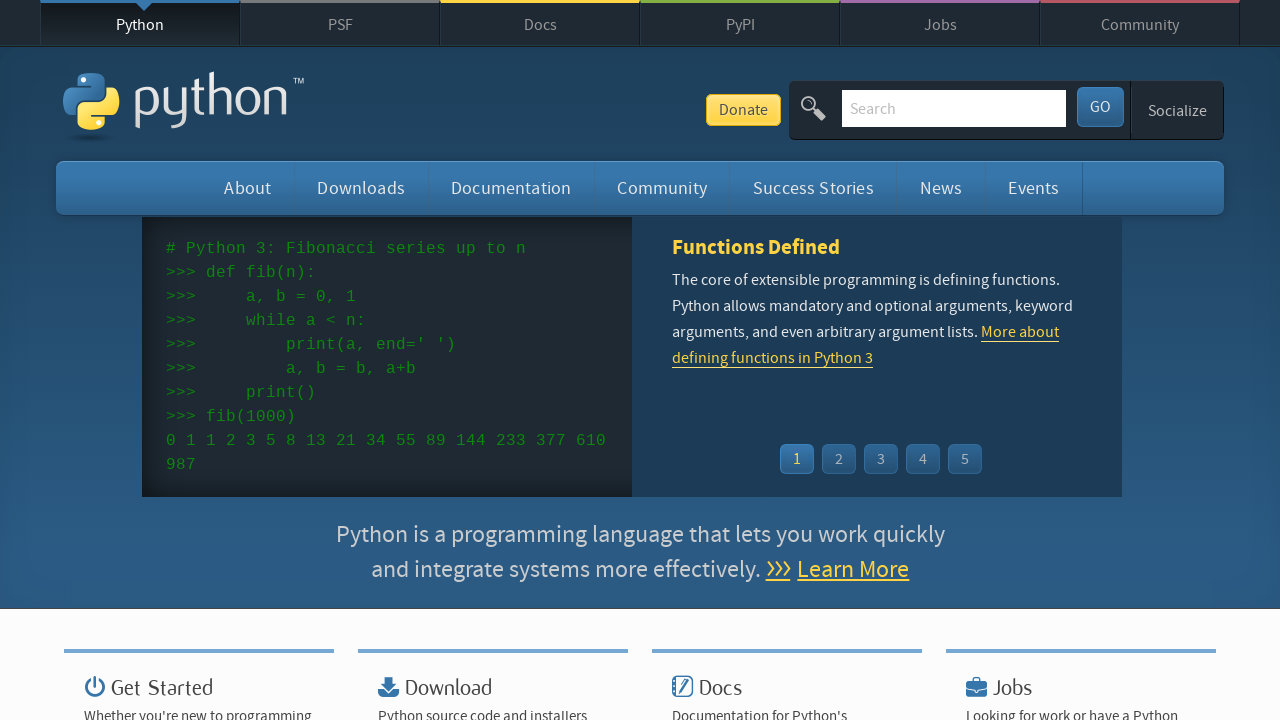

Top navigation menu loaded on python.org
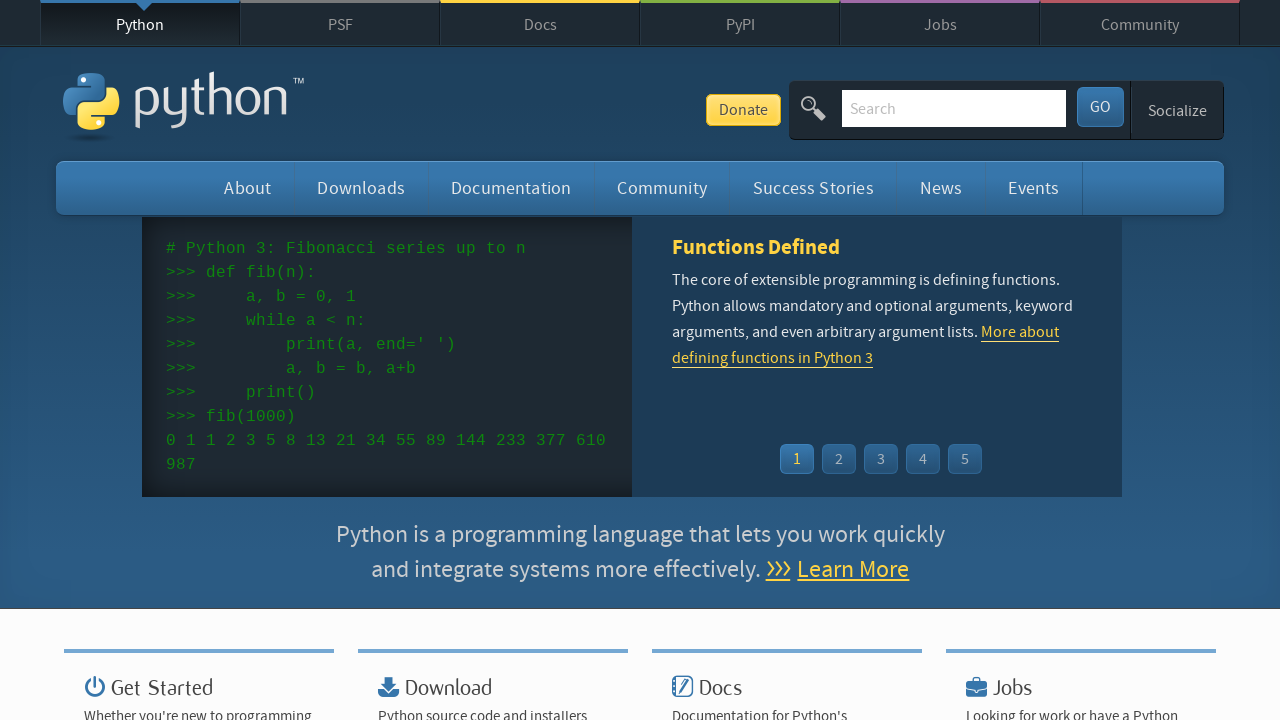

Clicked on PyPI menu link in top navigation at (740, 23) on #top ul.menu li:has-text('PyPI')
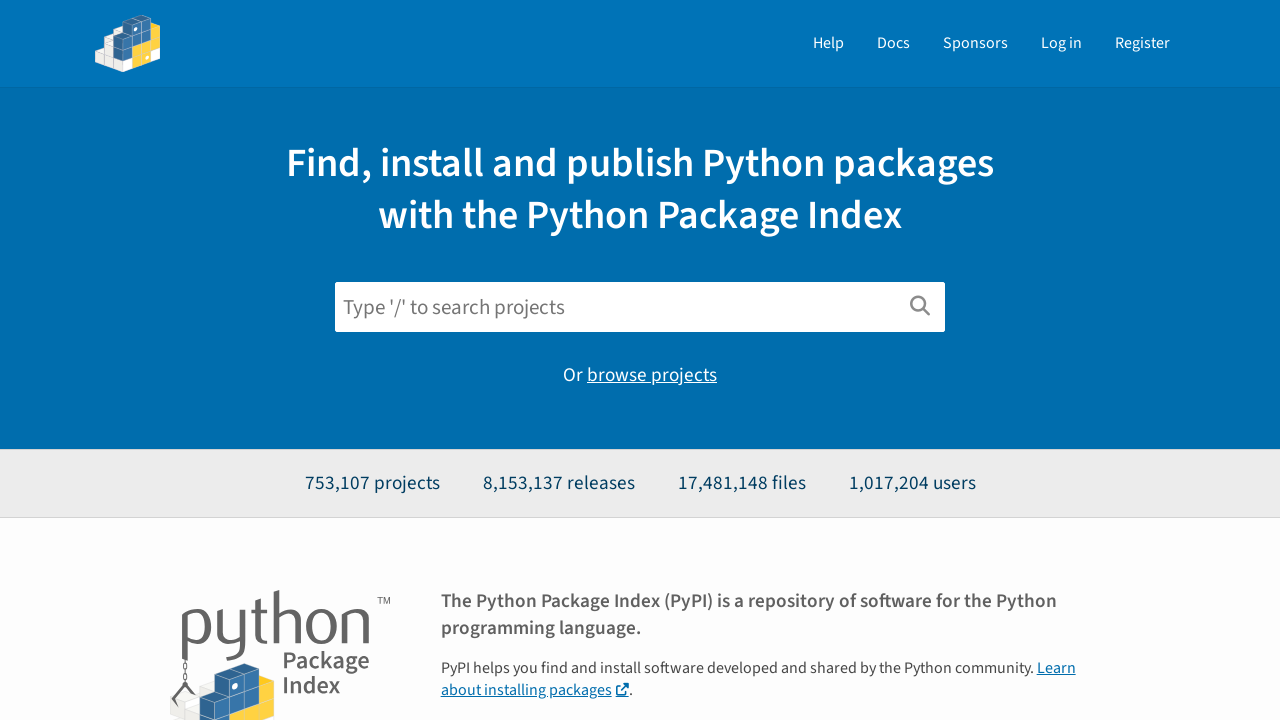

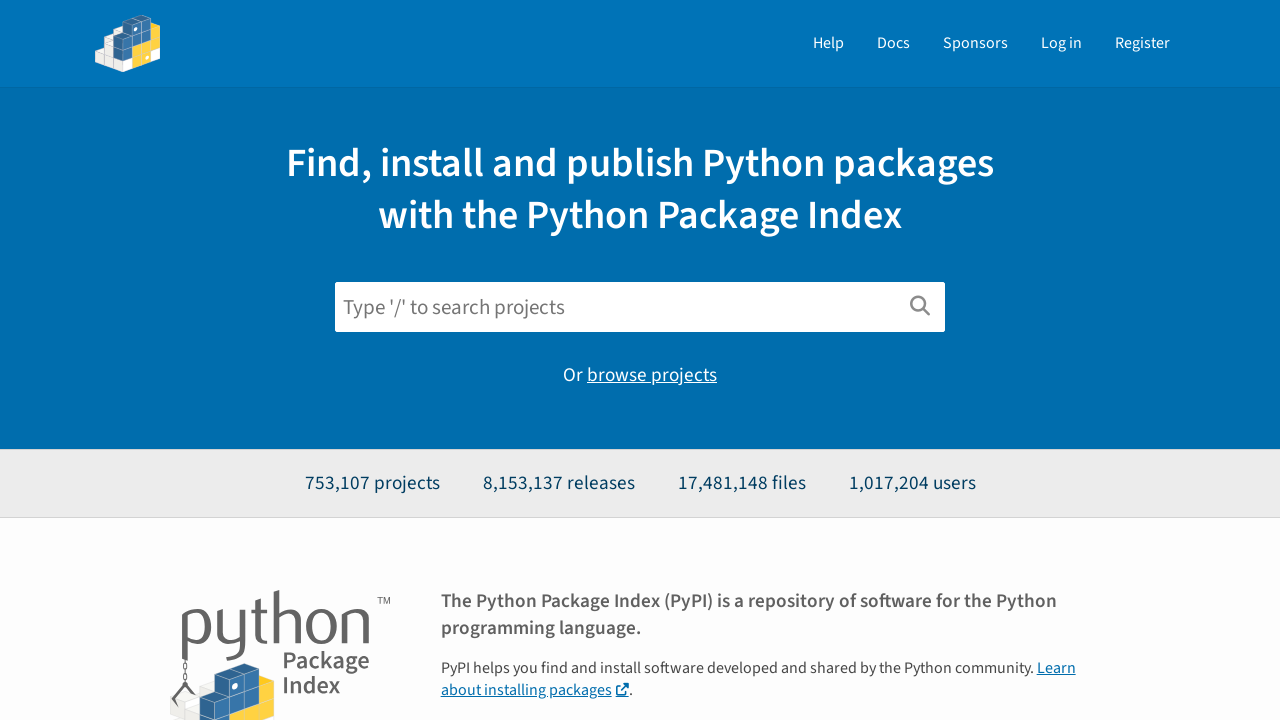